Tests static dropdown functionality by selecting options using three different methods: by index (selecting 4th option), by visible text ("AED"), and by value ("INR").

Starting URL: https://rahulshettyacademy.com/dropdownsPractise/

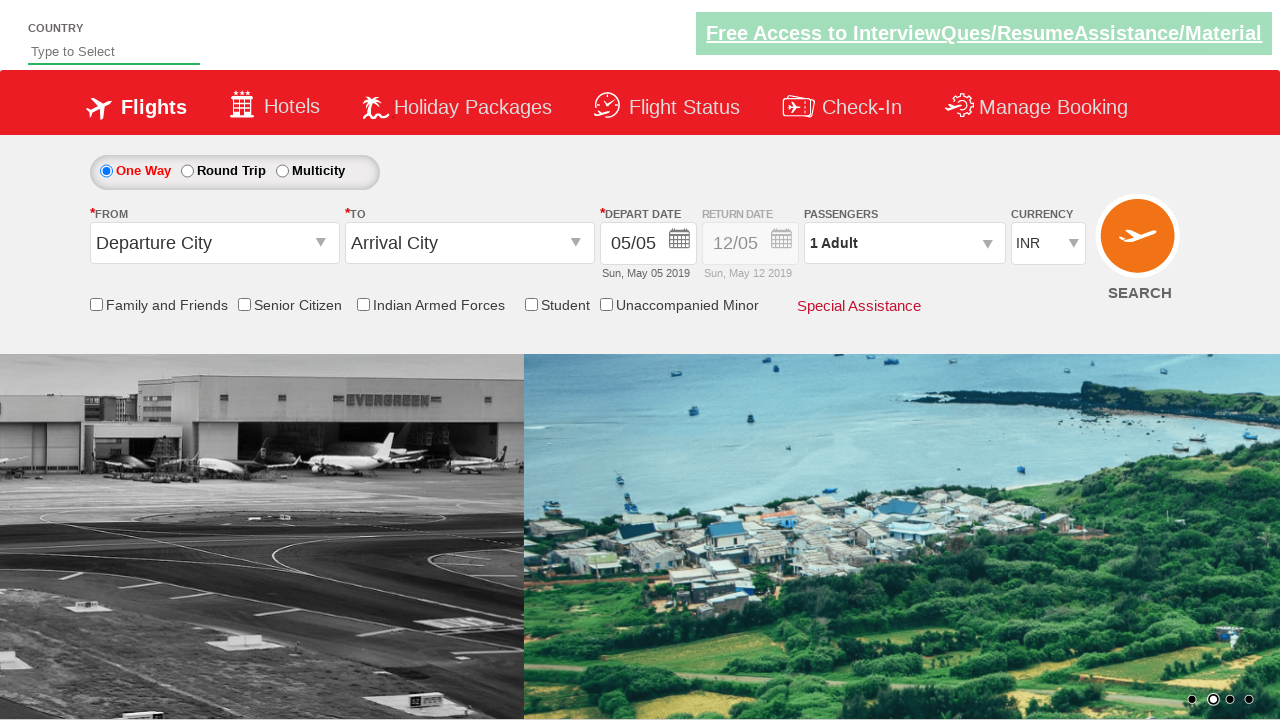

Selected 4th option (index 3) from currency dropdown on #ctl00_mainContent_DropDownListCurrency
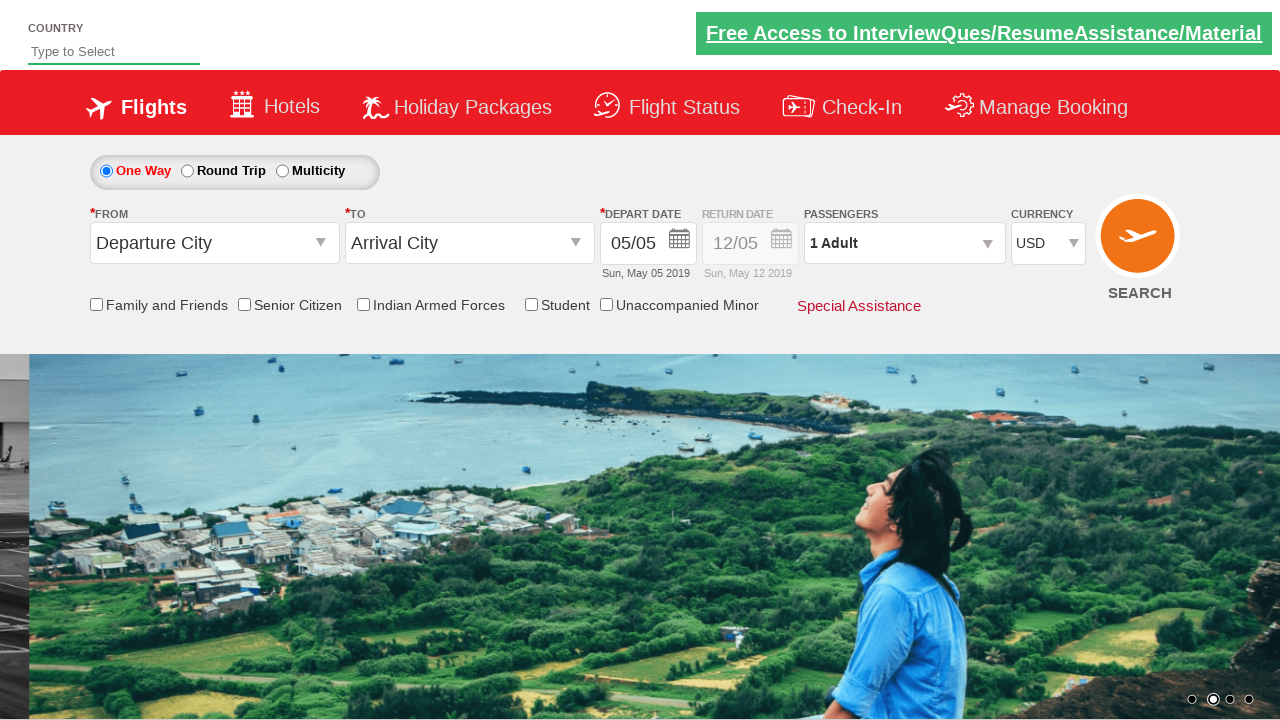

Waited 500ms to observe the selection
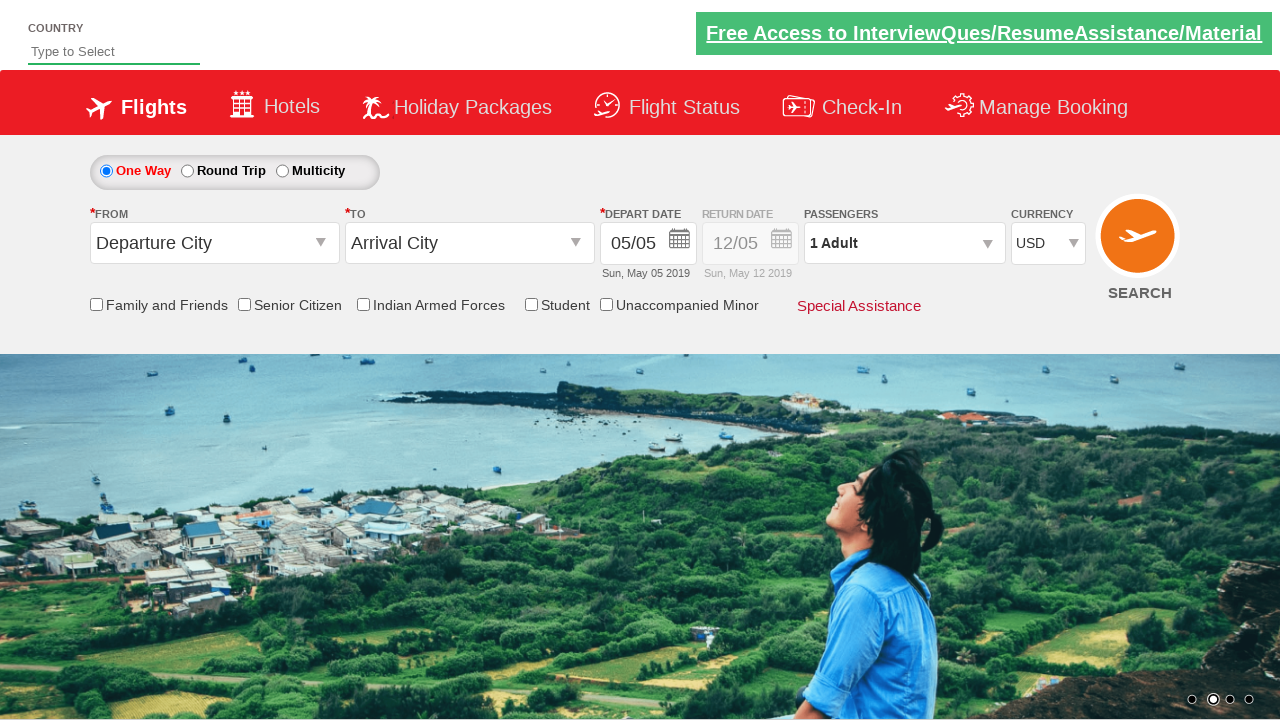

Selected 'AED' option by visible text from currency dropdown on #ctl00_mainContent_DropDownListCurrency
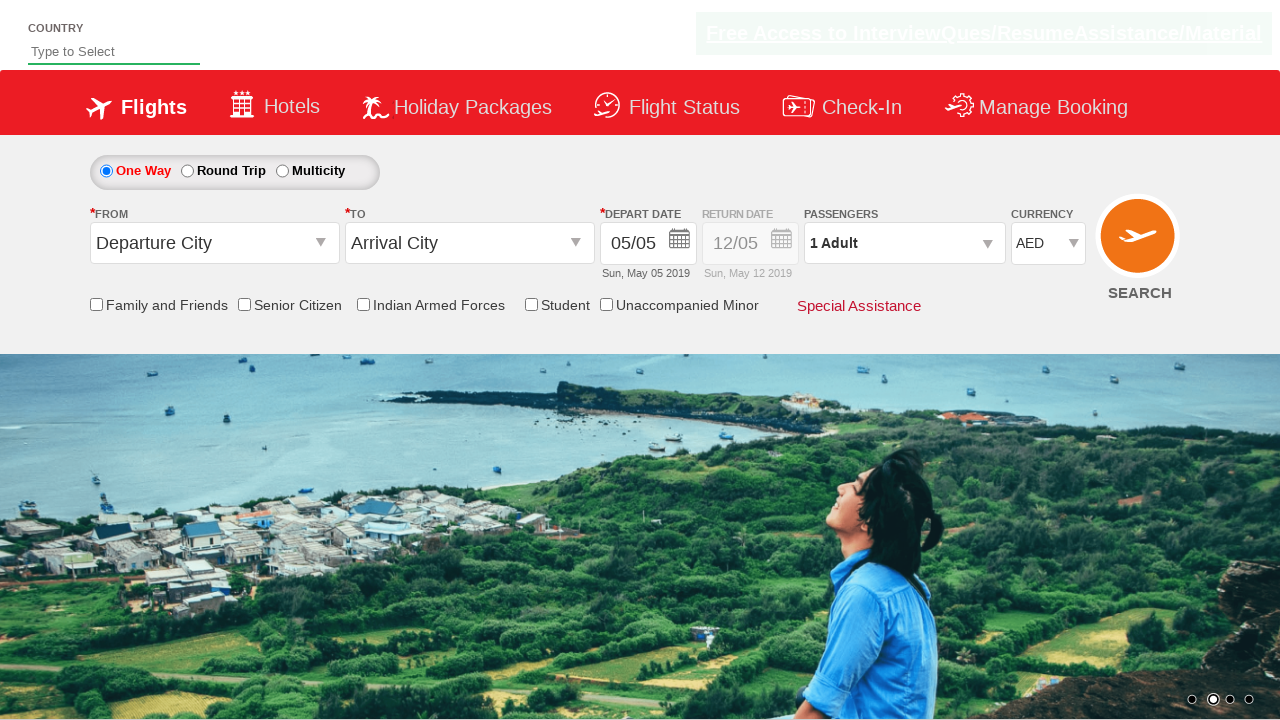

Waited 500ms to observe the selection
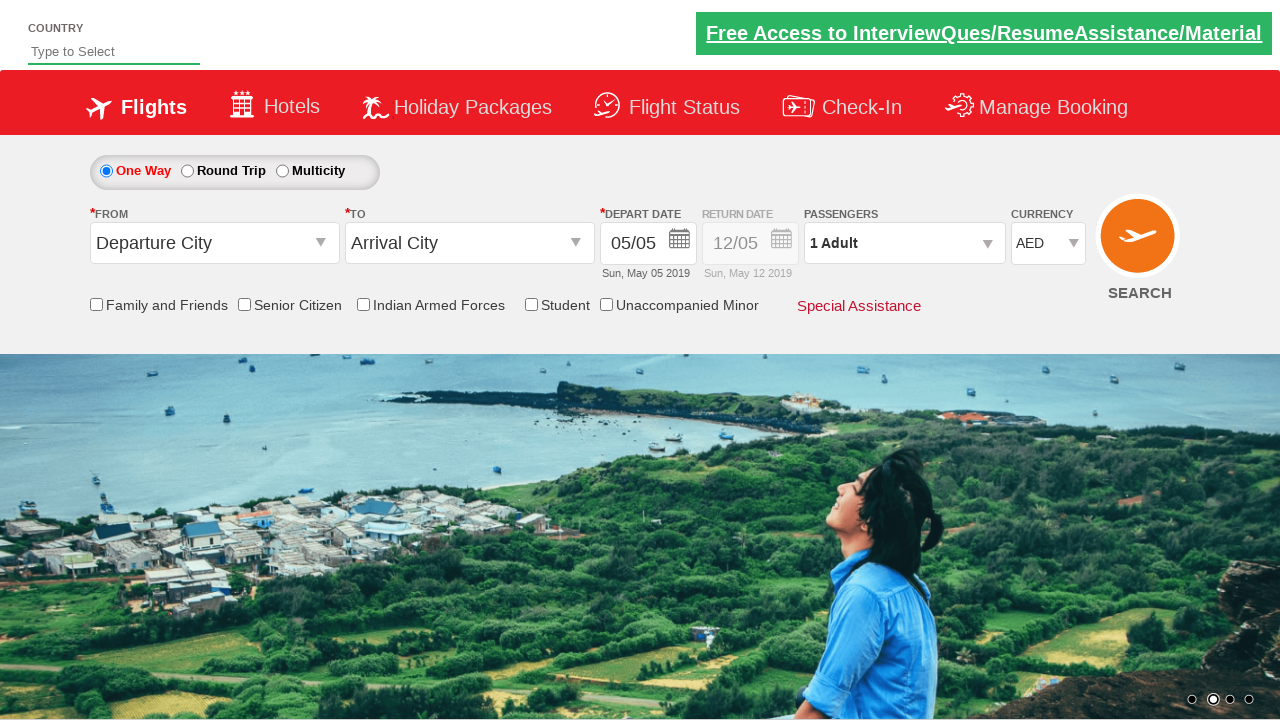

Selected 'INR' option by value from currency dropdown on #ctl00_mainContent_DropDownListCurrency
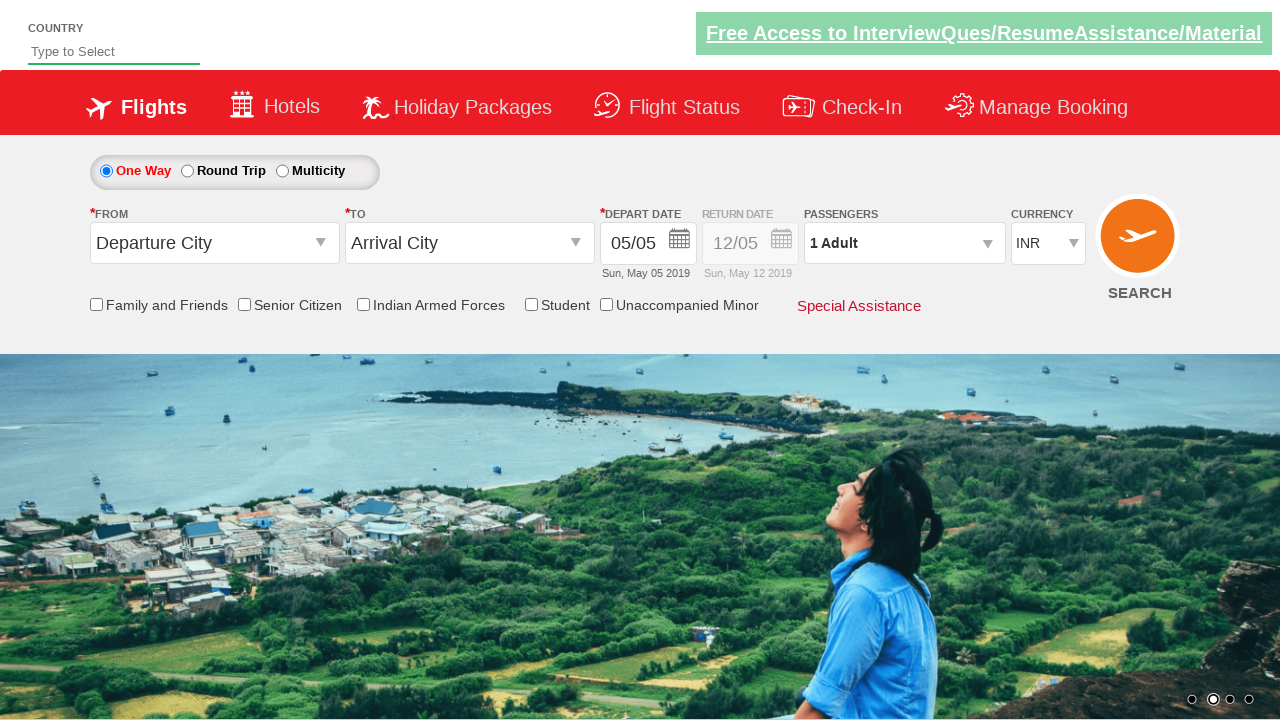

Waited 500ms for selection to be applied
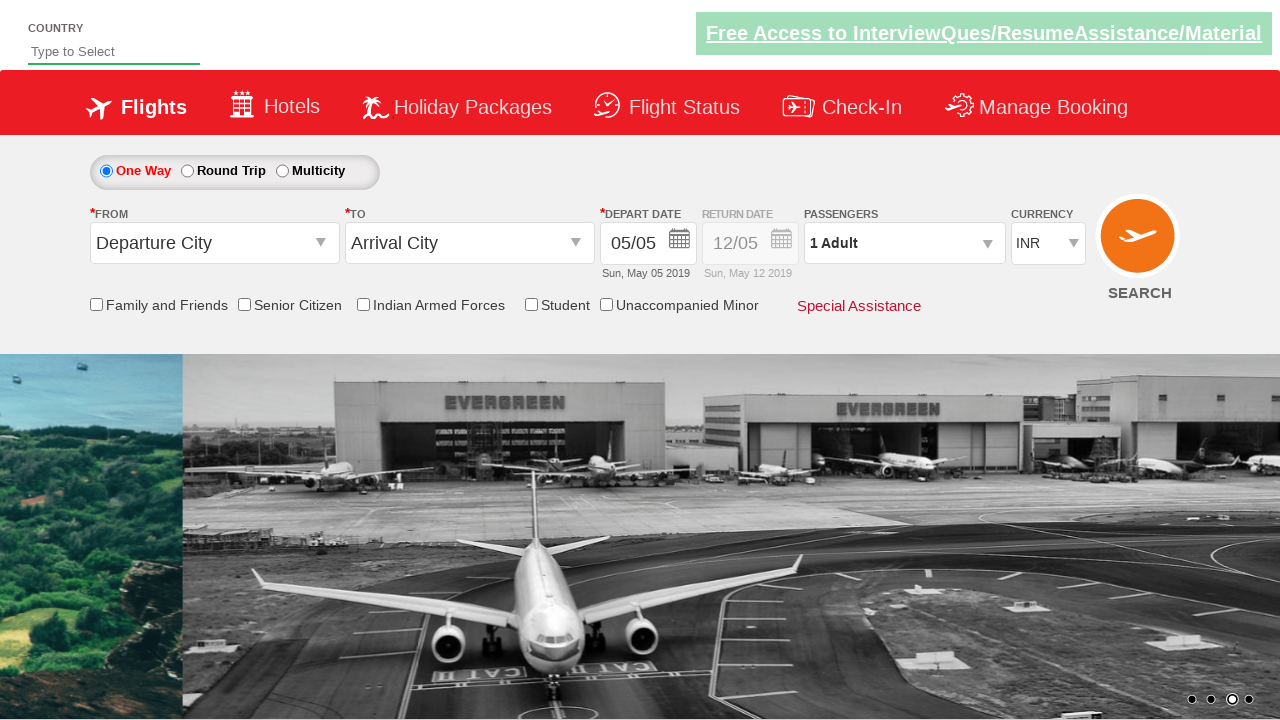

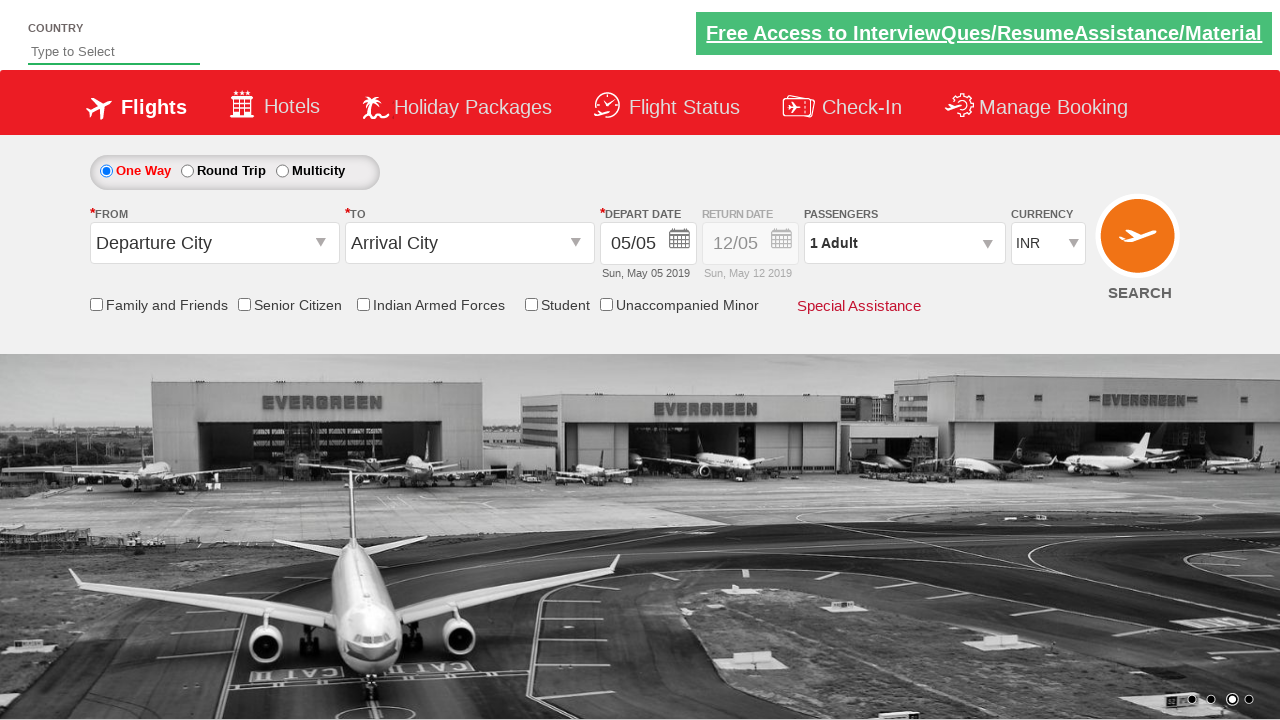